Tests right-click context menu functionality by performing a right-click action on a button element

Starting URL: https://swisnl.github.io/jQuery-contextMenu/demo.html

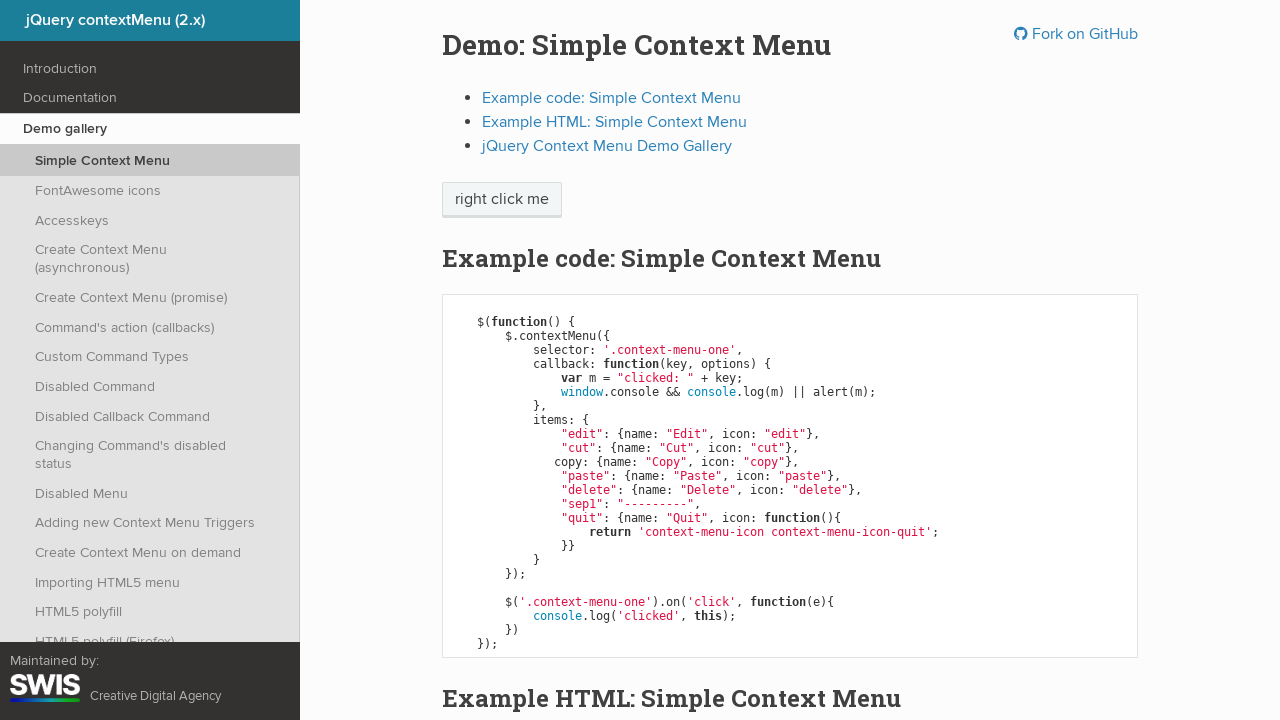

Located the context menu button element
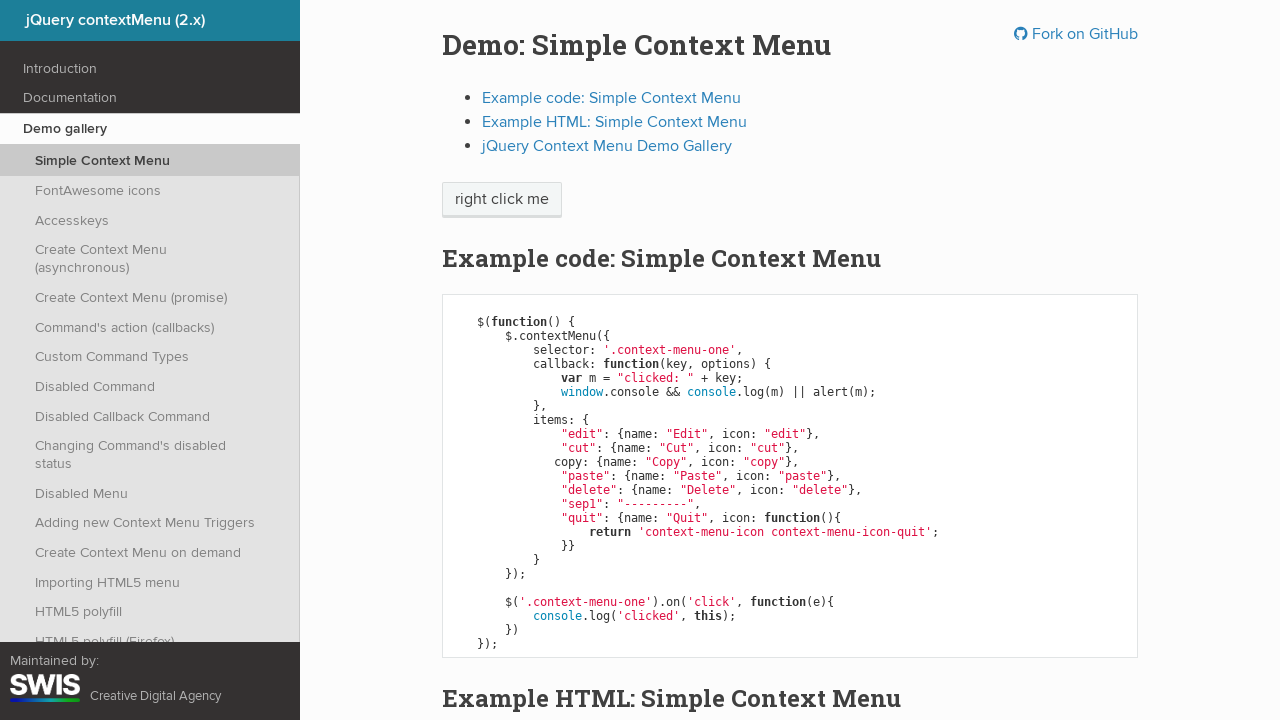

Right-clicked on the button to trigger context menu at (502, 200) on .context-menu-one.btn.btn-neutral
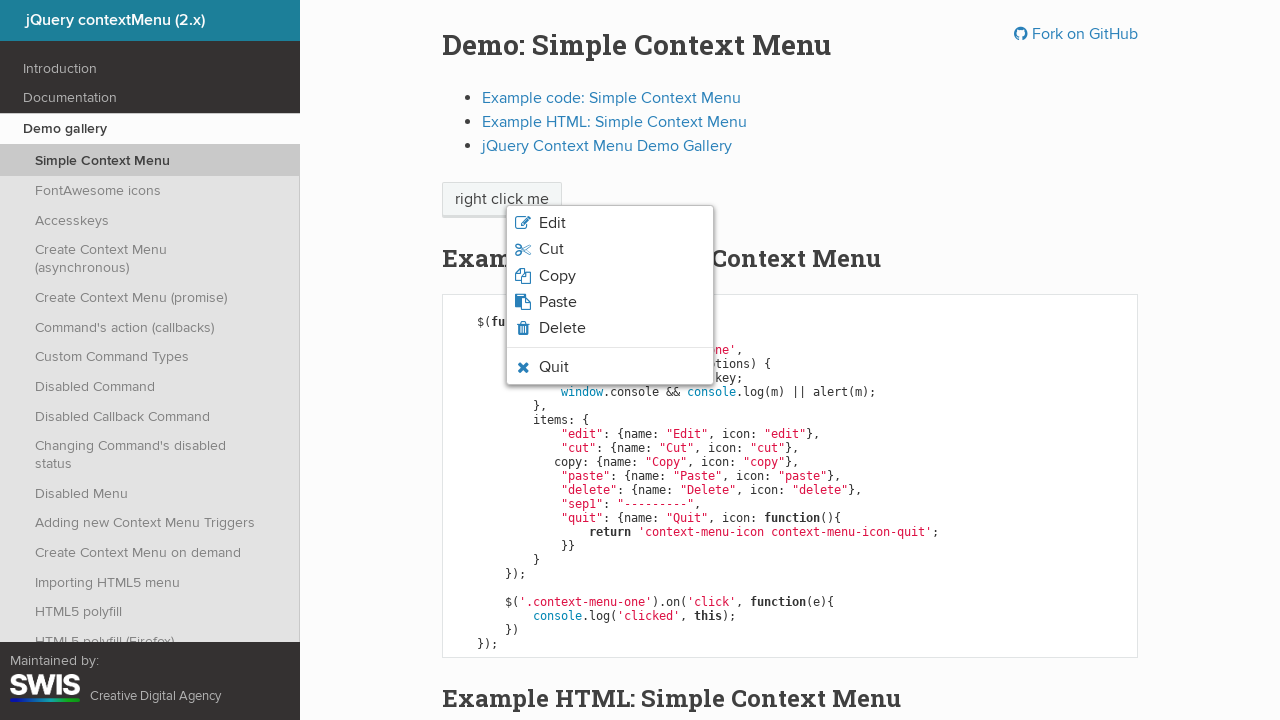

Context menu appeared
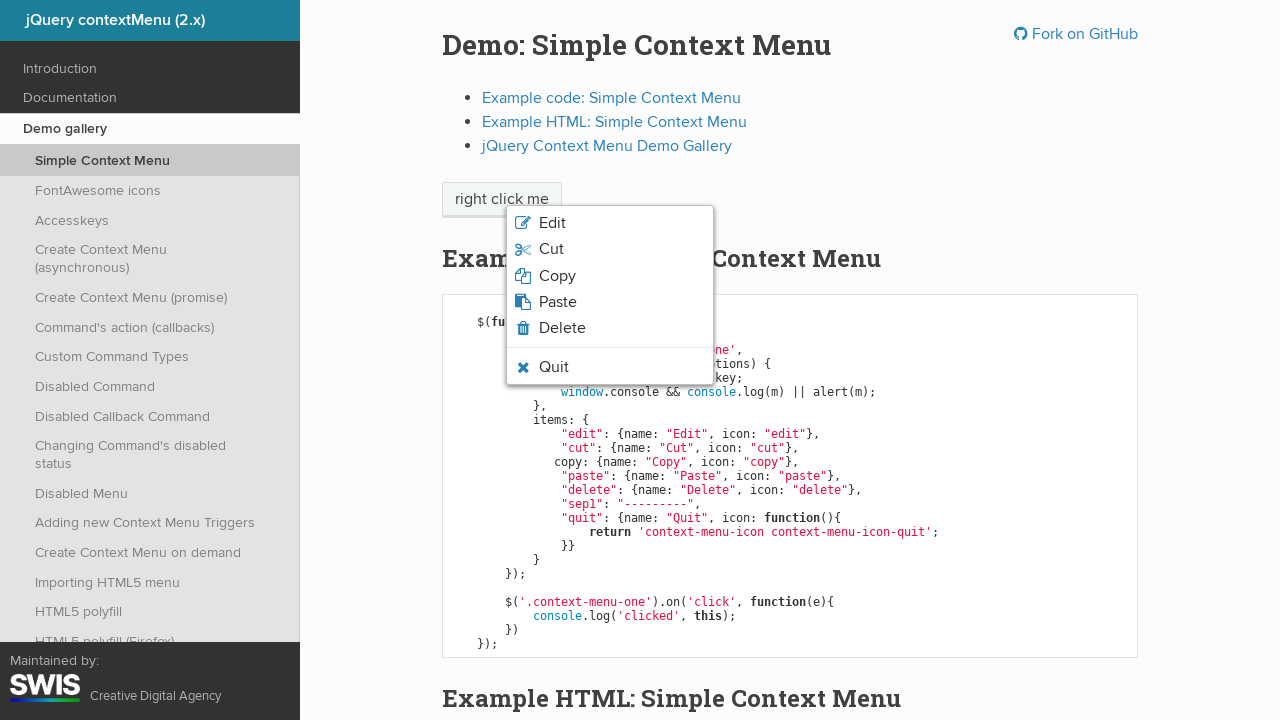

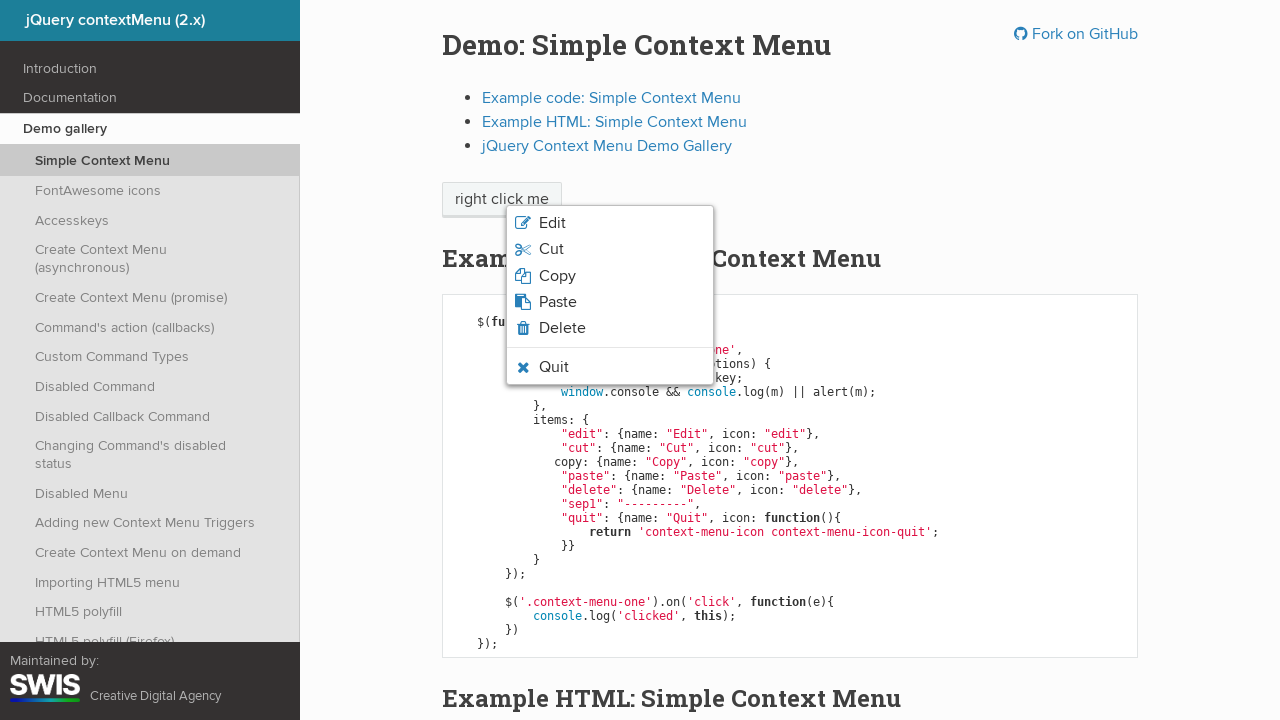